Navigates to Playwright documentation by clicking the Docs link and then the installation guide link

Starting URL: https://playwright.dev/

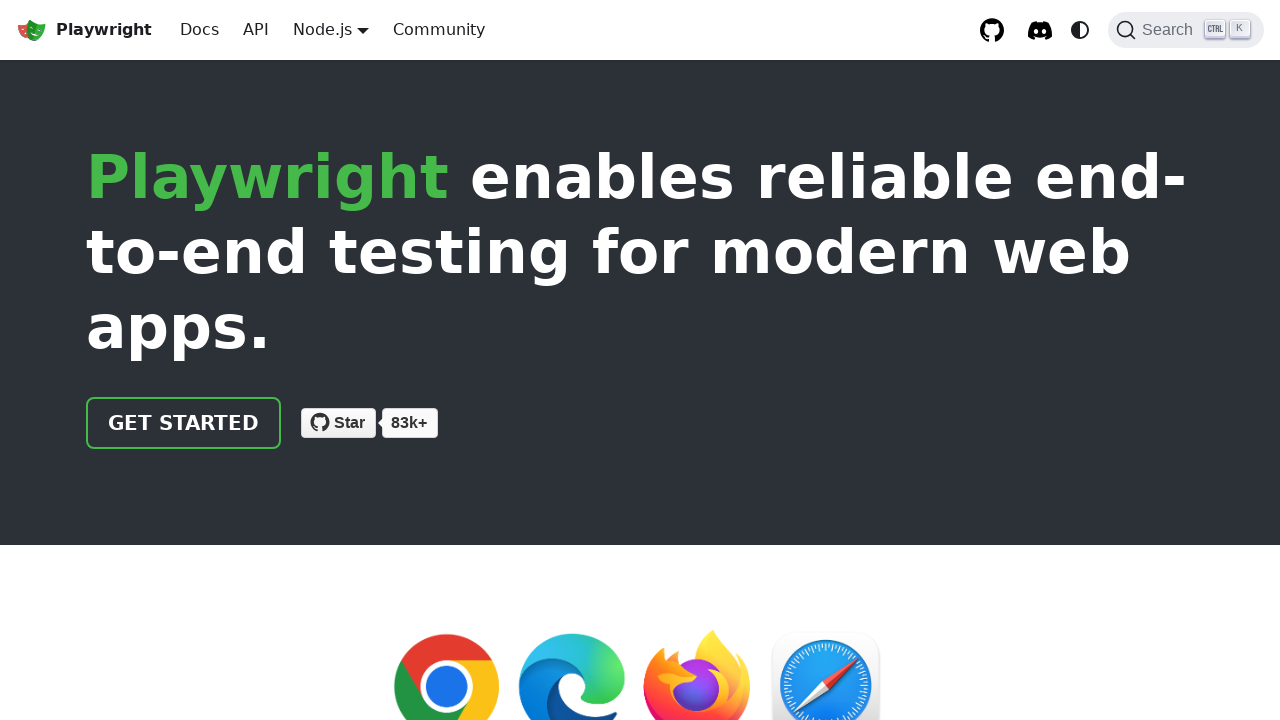

Clicked Docs link in navigation at (200, 30) on internal:role=link[name="Docs"i]
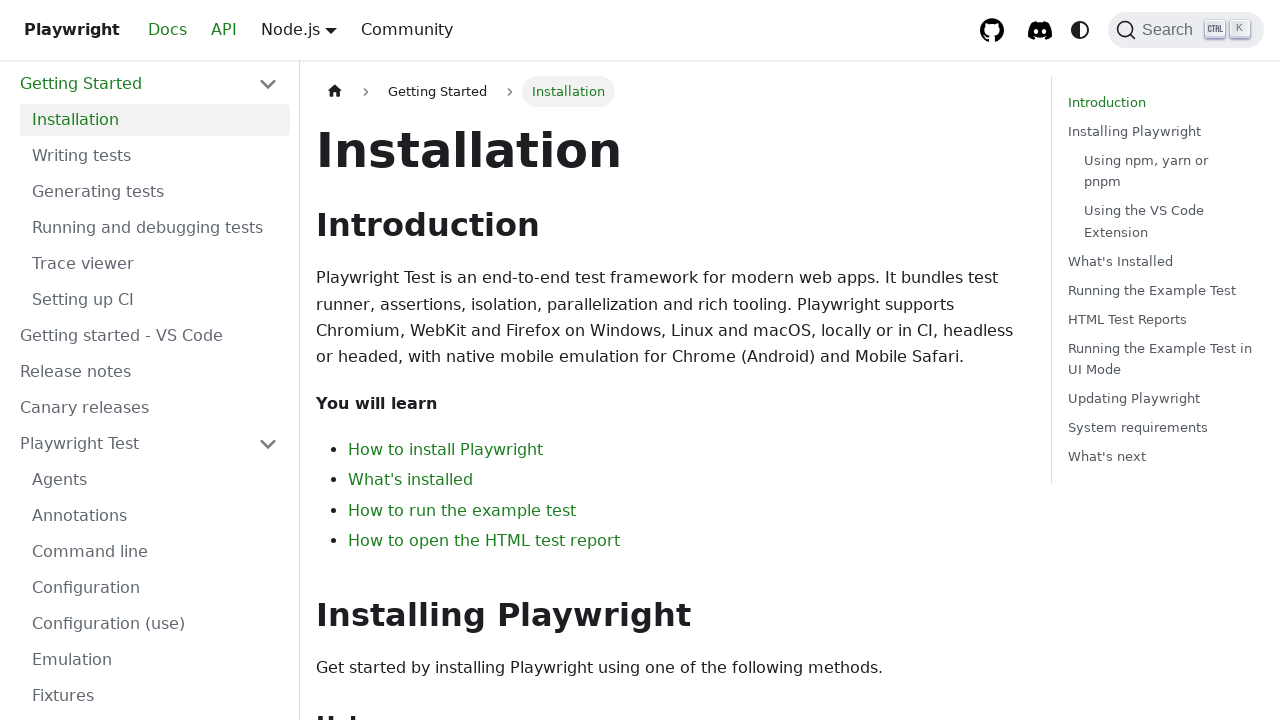

Clicked How to install Playwright link at (446, 450) on internal:role=link[name="How to install Playwright"i]
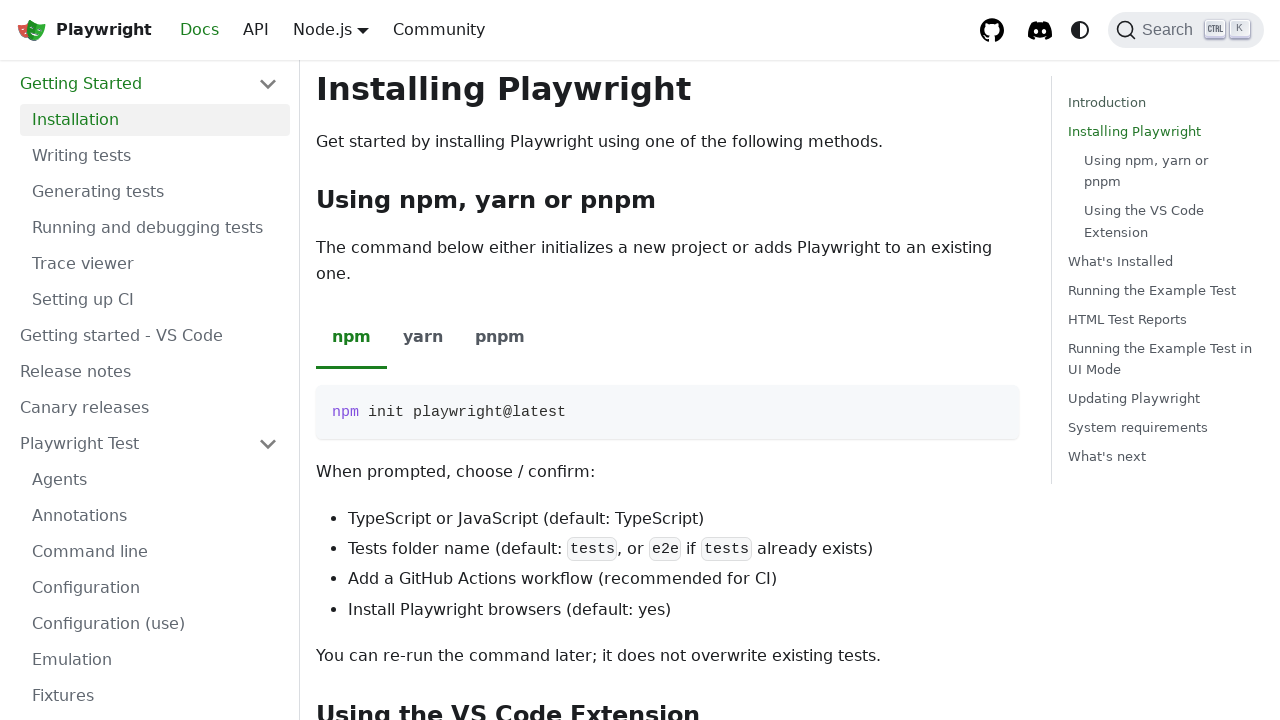

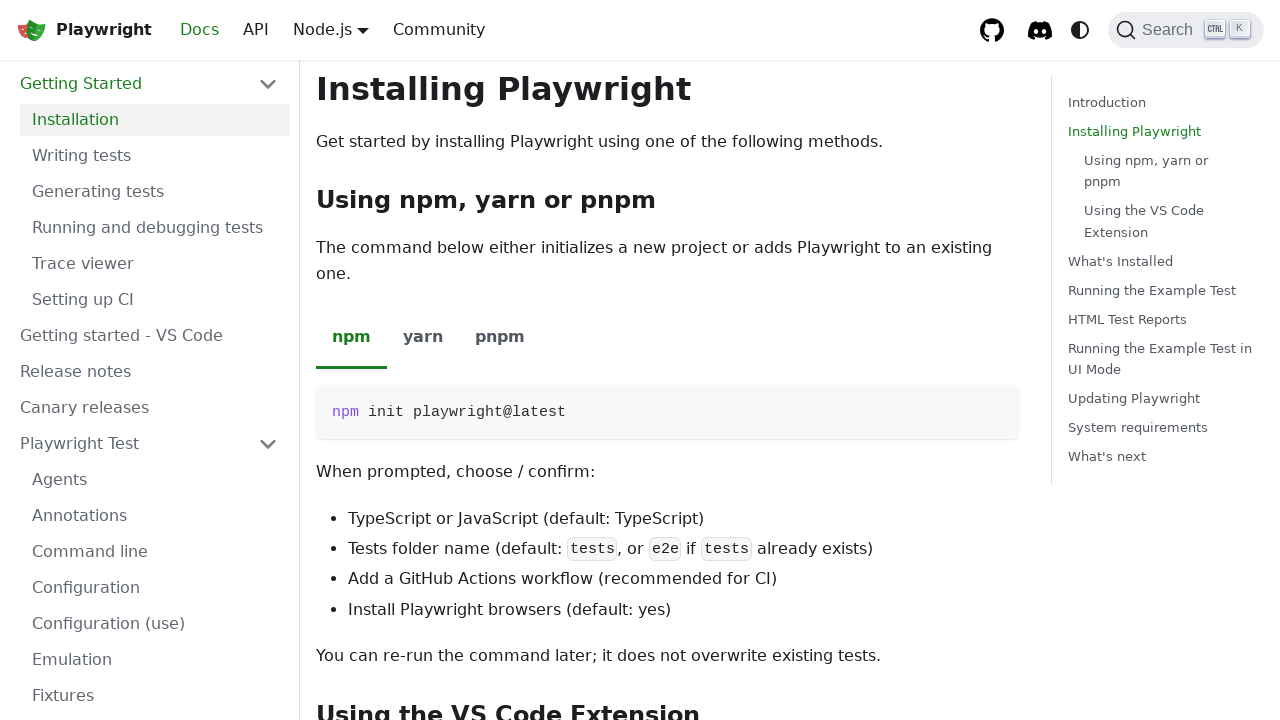